Tests the registration page by navigating to a lesson link, filling in username and email fields, clicking the register button, and verifying the result displays the entered information.

Starting URL: https://material.playwrightvn.com/

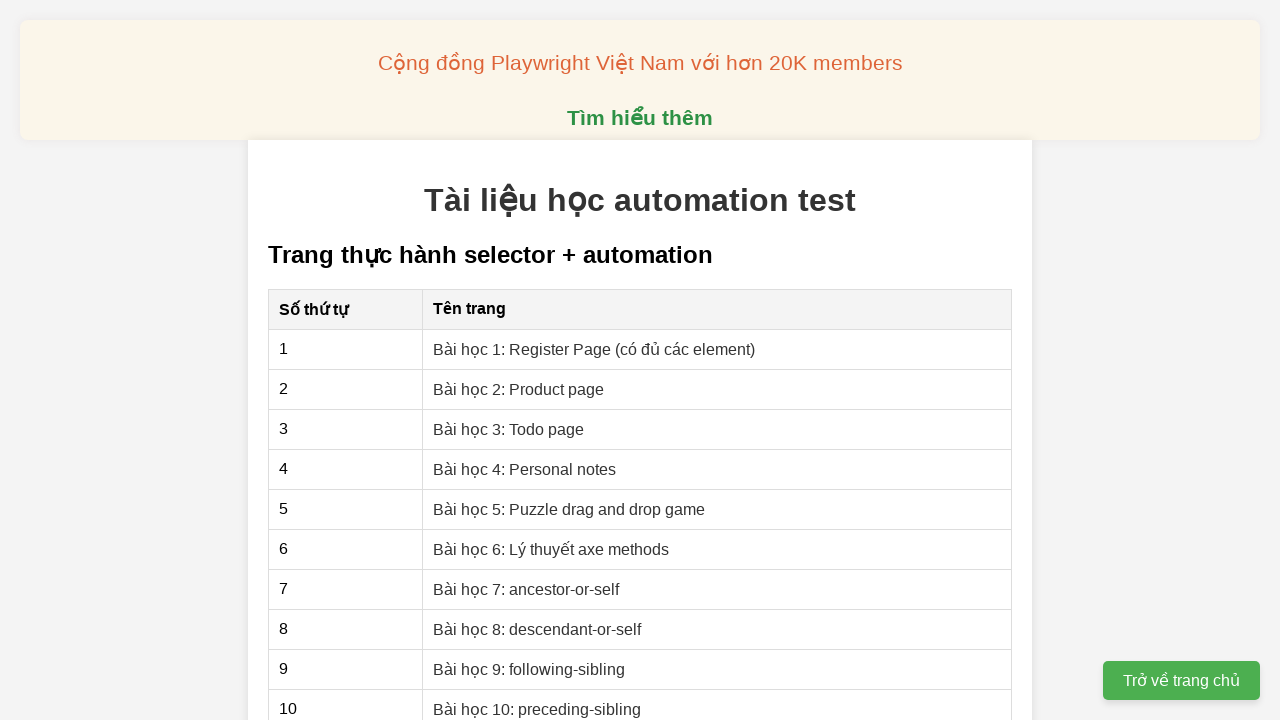

Clicked on lesson 1 link for Register Page at (594, 349) on text=Bài học 1: Register Page (có đủ các element)
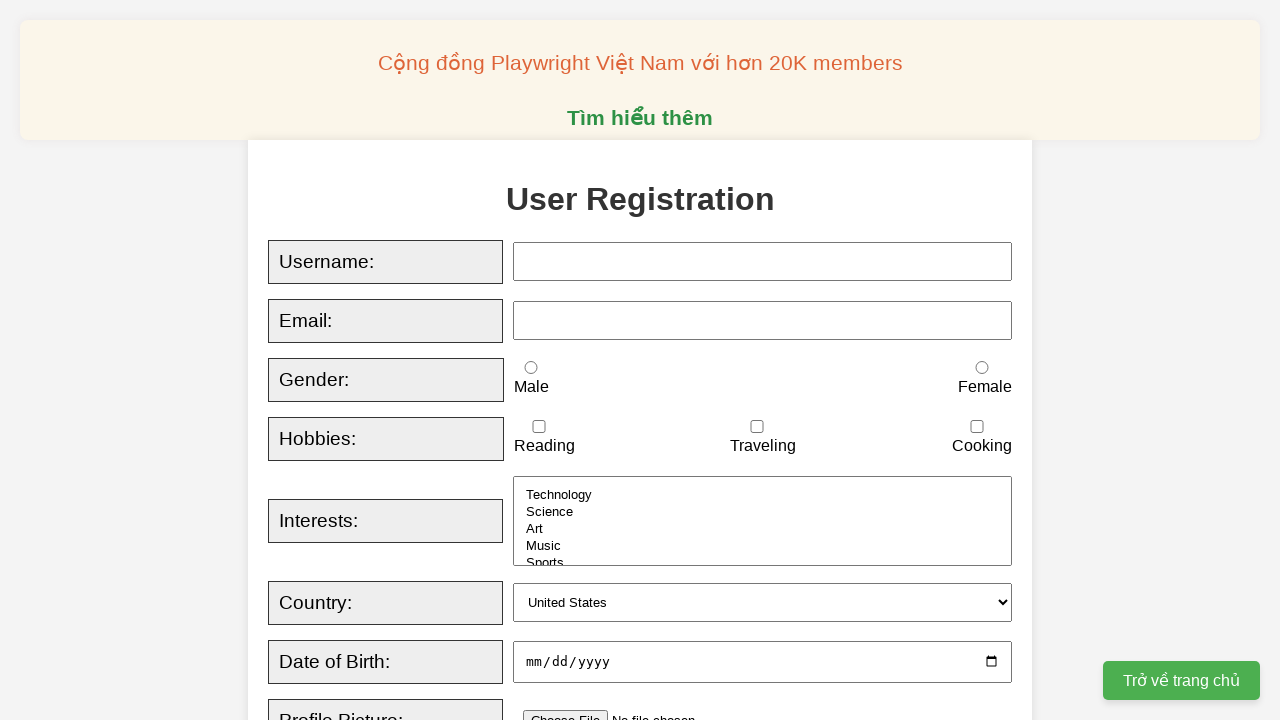

Registration page loaded and username field is visible
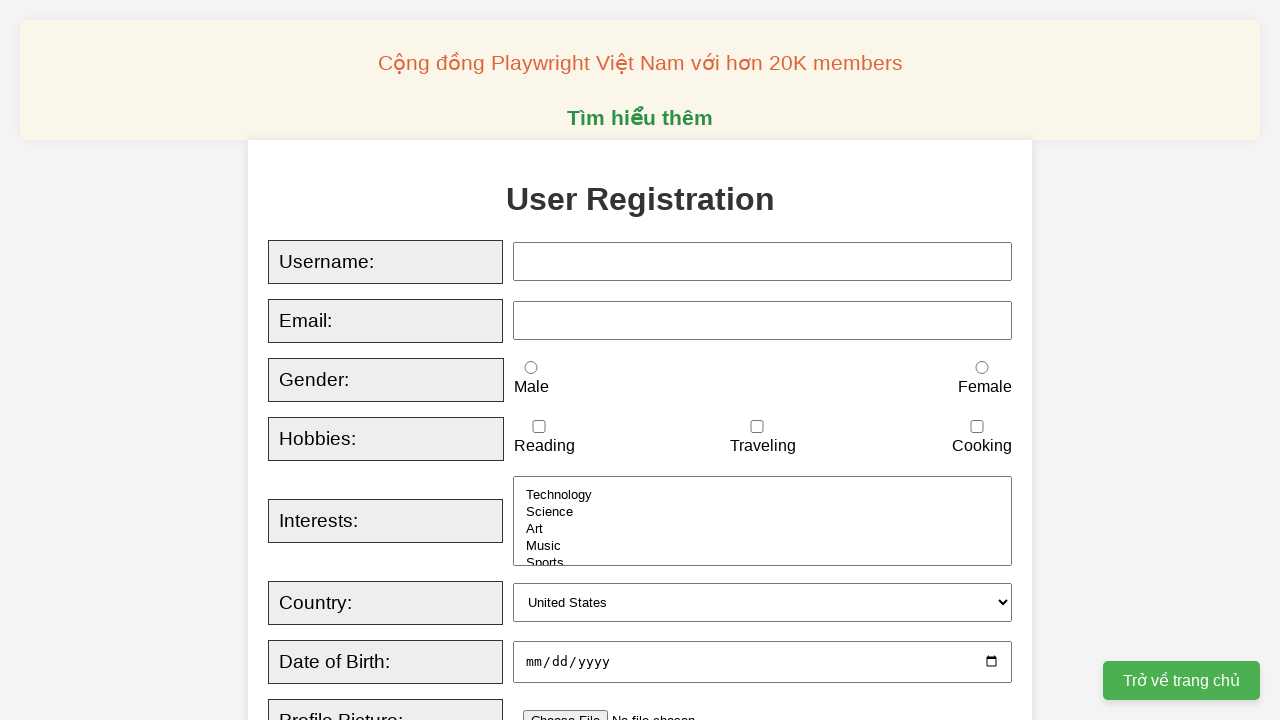

Filled username field with 'johndoe2024' on input[id='username'], input[name='username']
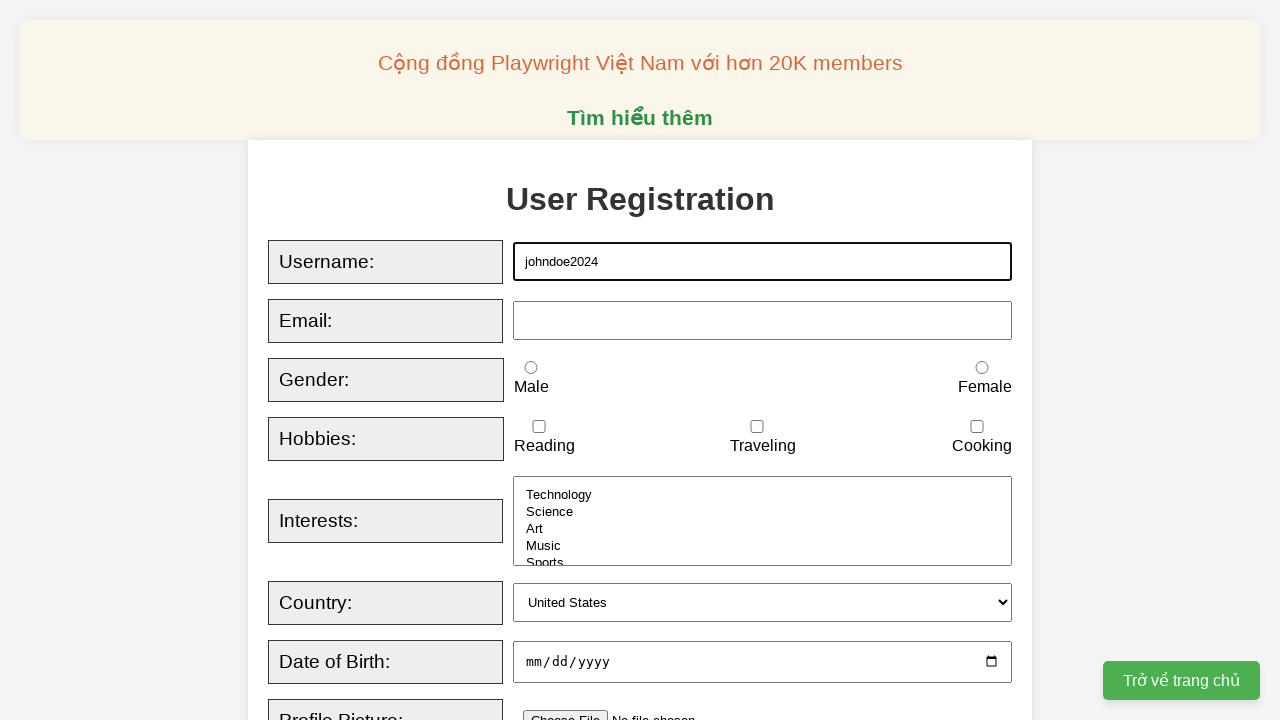

Filled email field with 'johndoe2024@testmail.com' on input[id='email'], input[name='email']
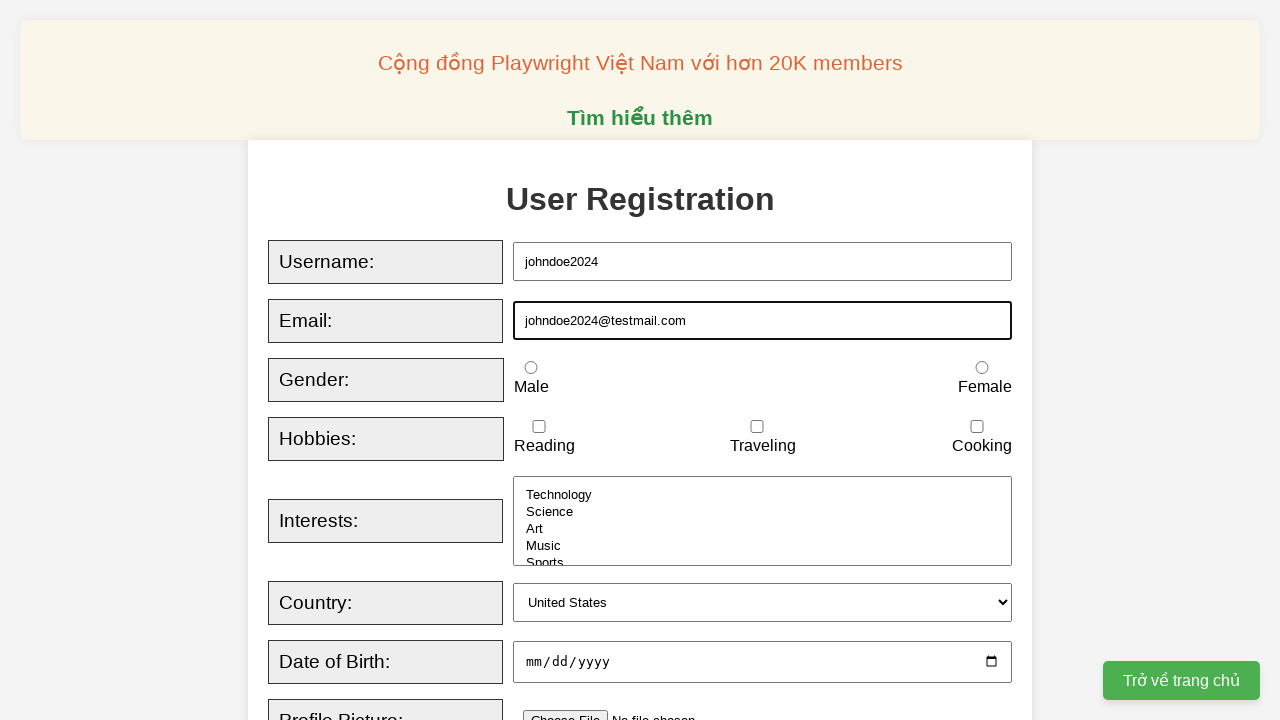

Clicked the register button at (528, 360) on button:has-text('Register'), input[type='submit']
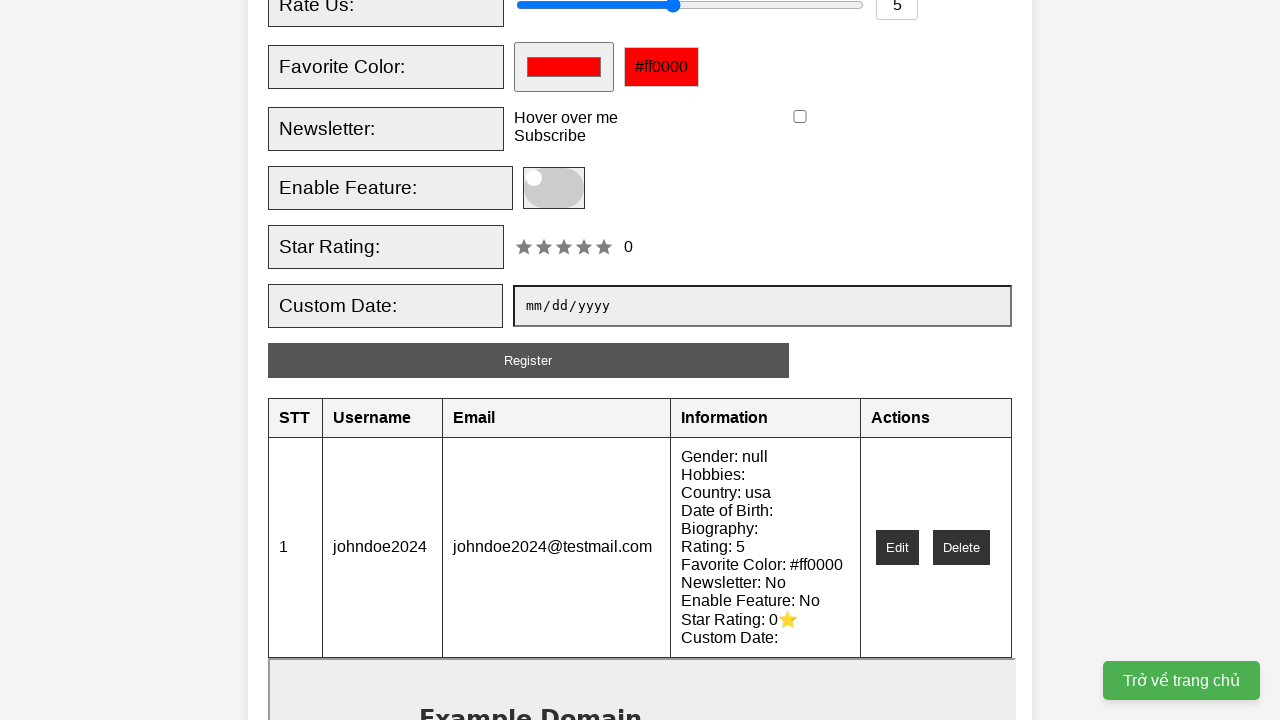

Result page loaded and confirmed username 'johndoe2024' is displayed
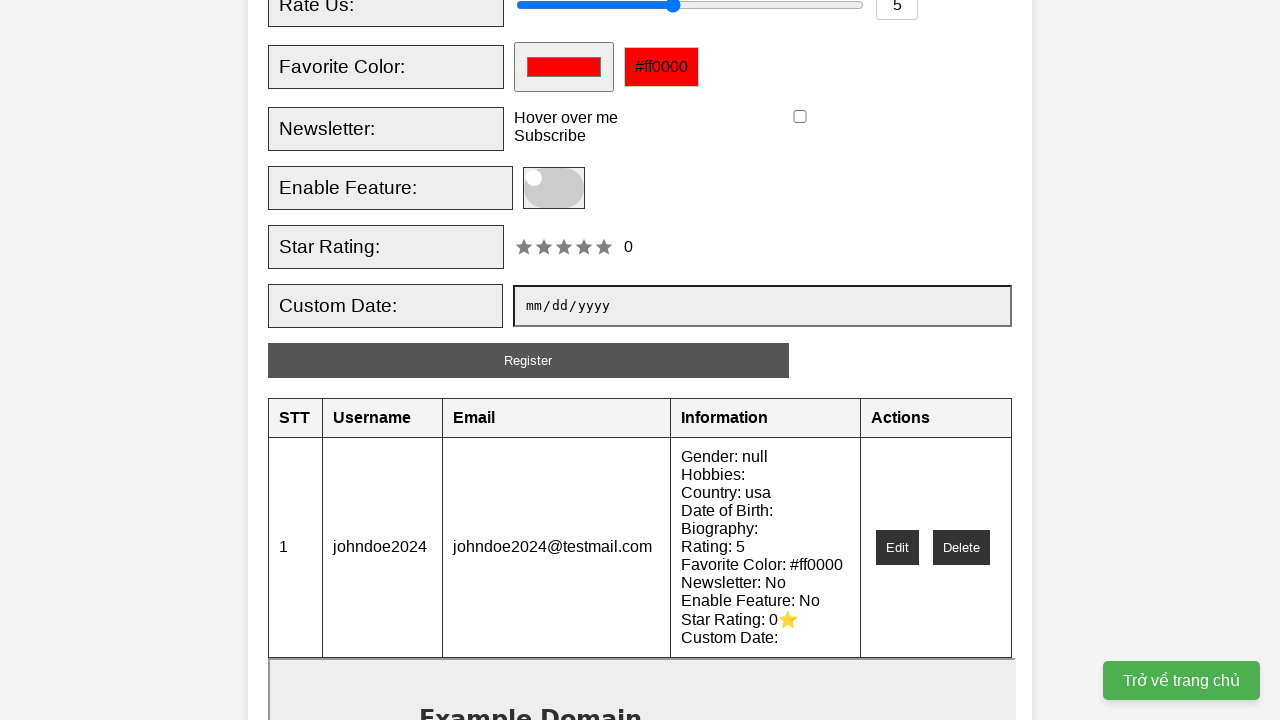

Confirmed email 'johndoe2024@testmail.com' is displayed in result
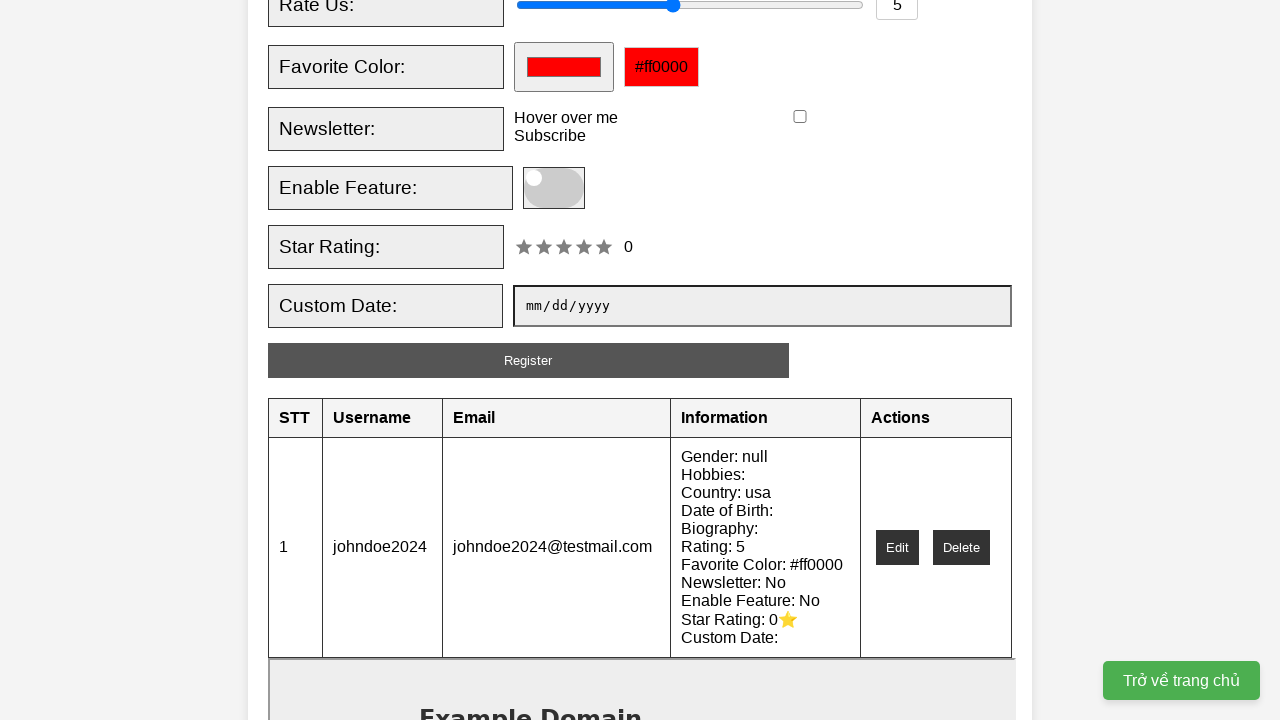

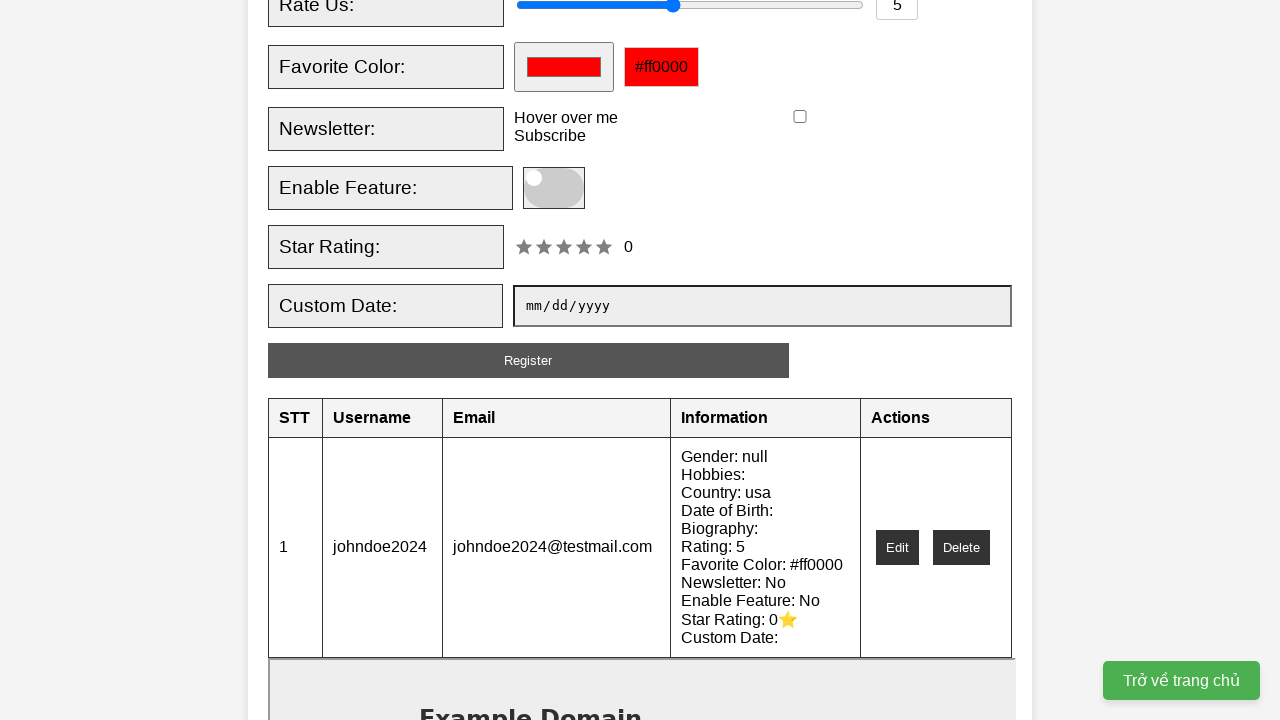